Tests form interaction by filling a text input field with a name and clicking a radio button using JavaScript executor methods as alternatives to standard Selenium actions

Starting URL: https://testautomationpractice.blogspot.com/

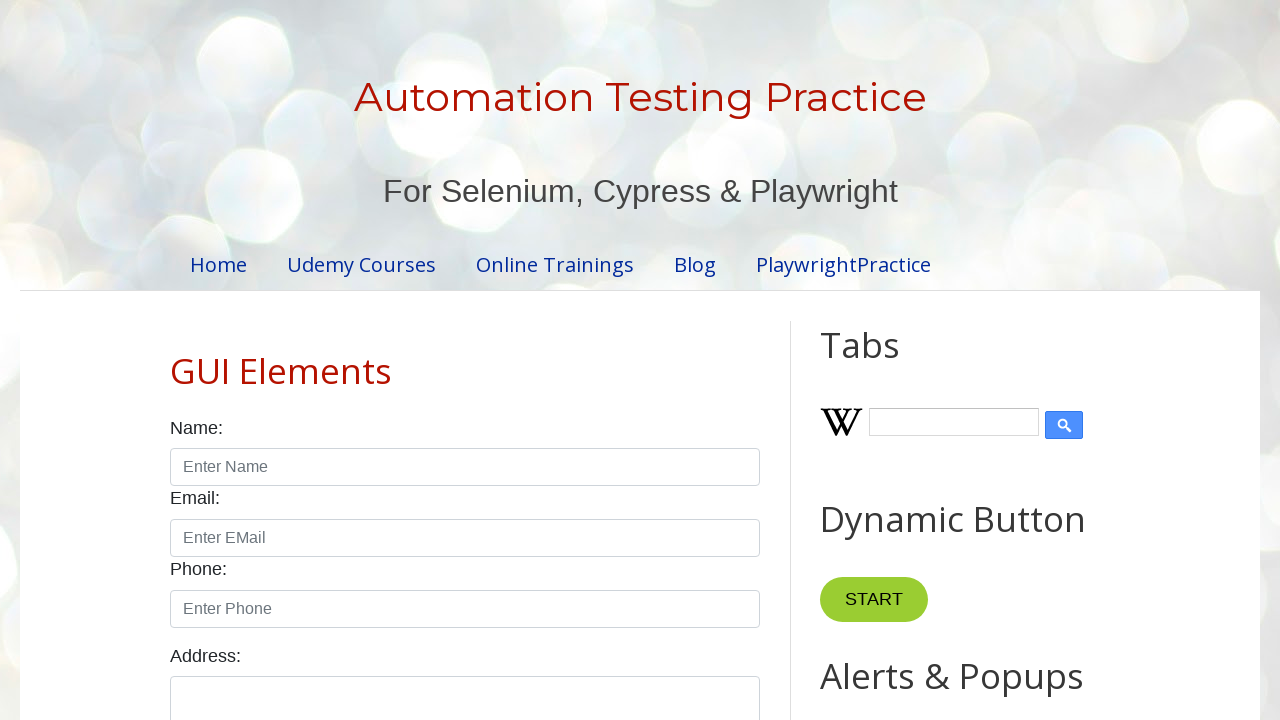

Filled name input field with 'john' on input#name
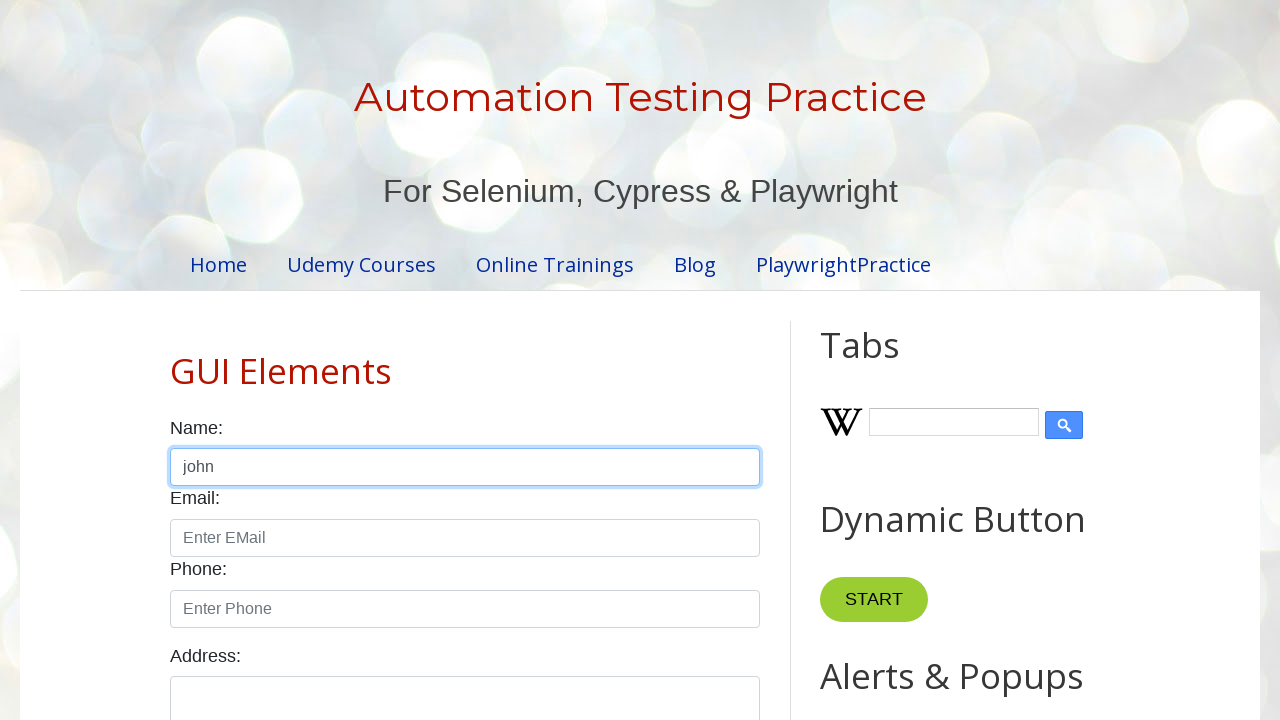

Clicked on the male radio button at (176, 360) on input#male
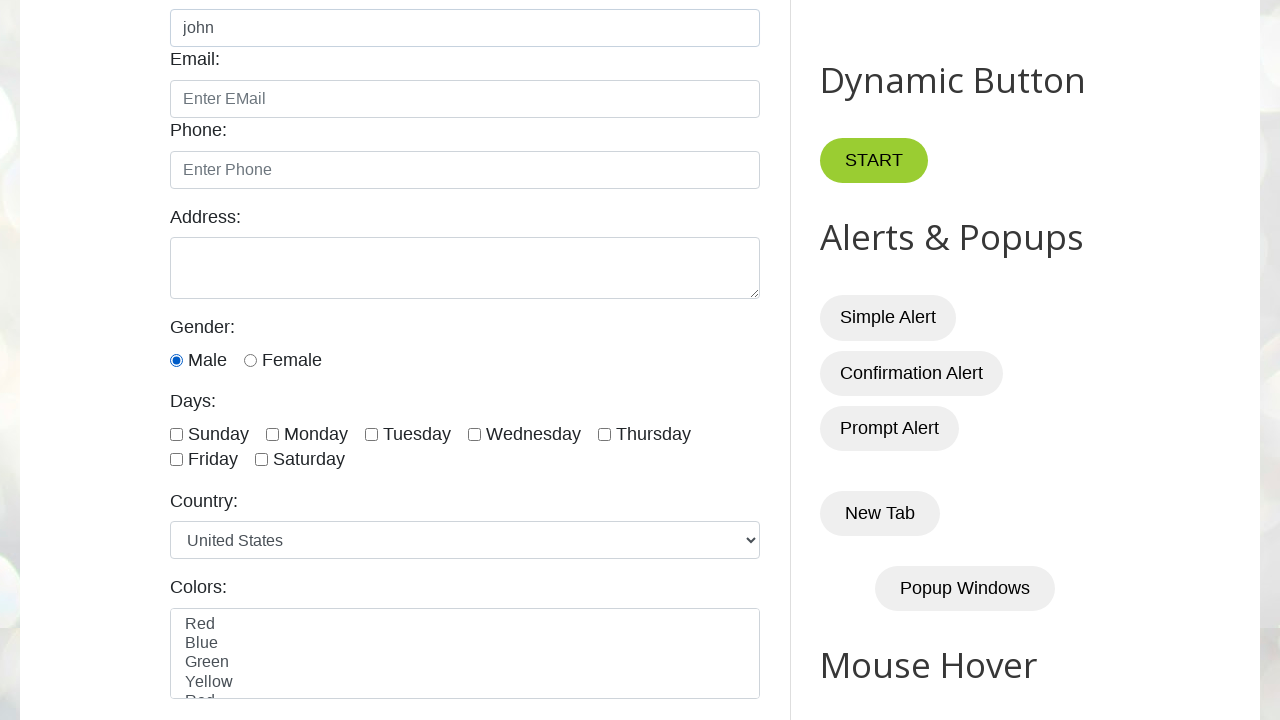

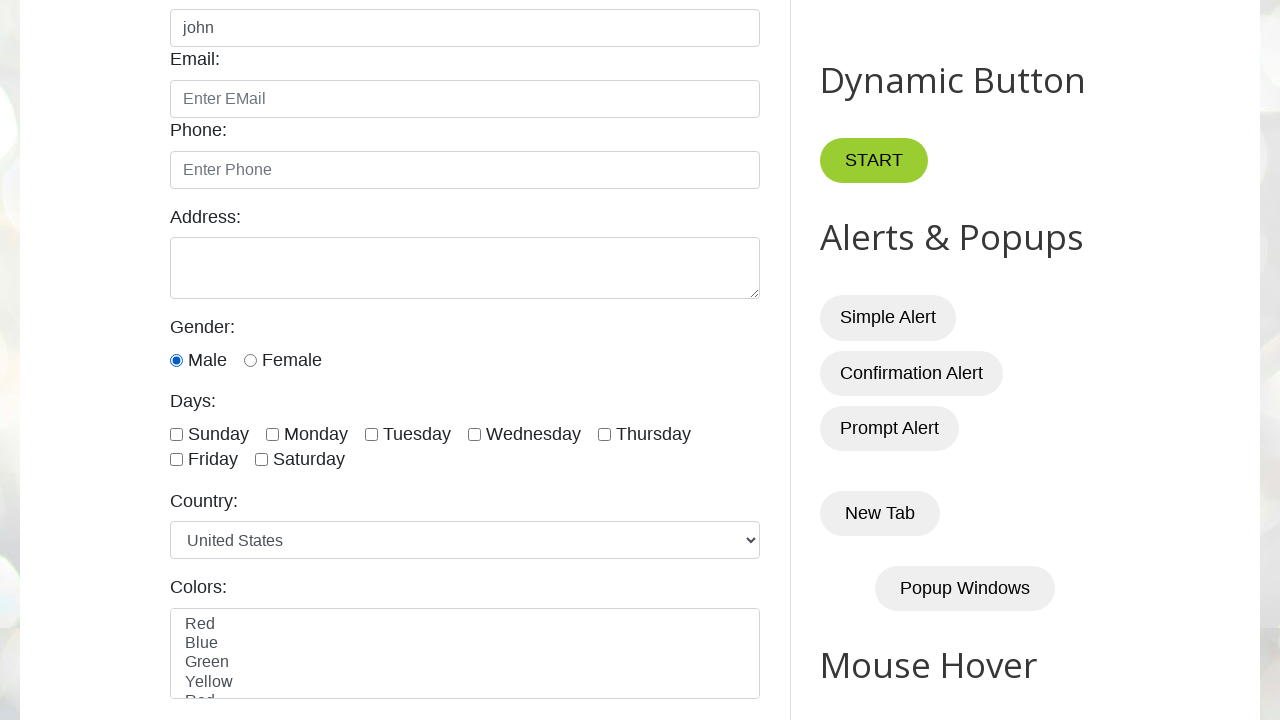